Tests alert functionality by entering a name in a text field, triggering an alert, and verifying that the entered name appears in the alert message

Starting URL: https://rahulshettyacademy.com/AutomationPractice/

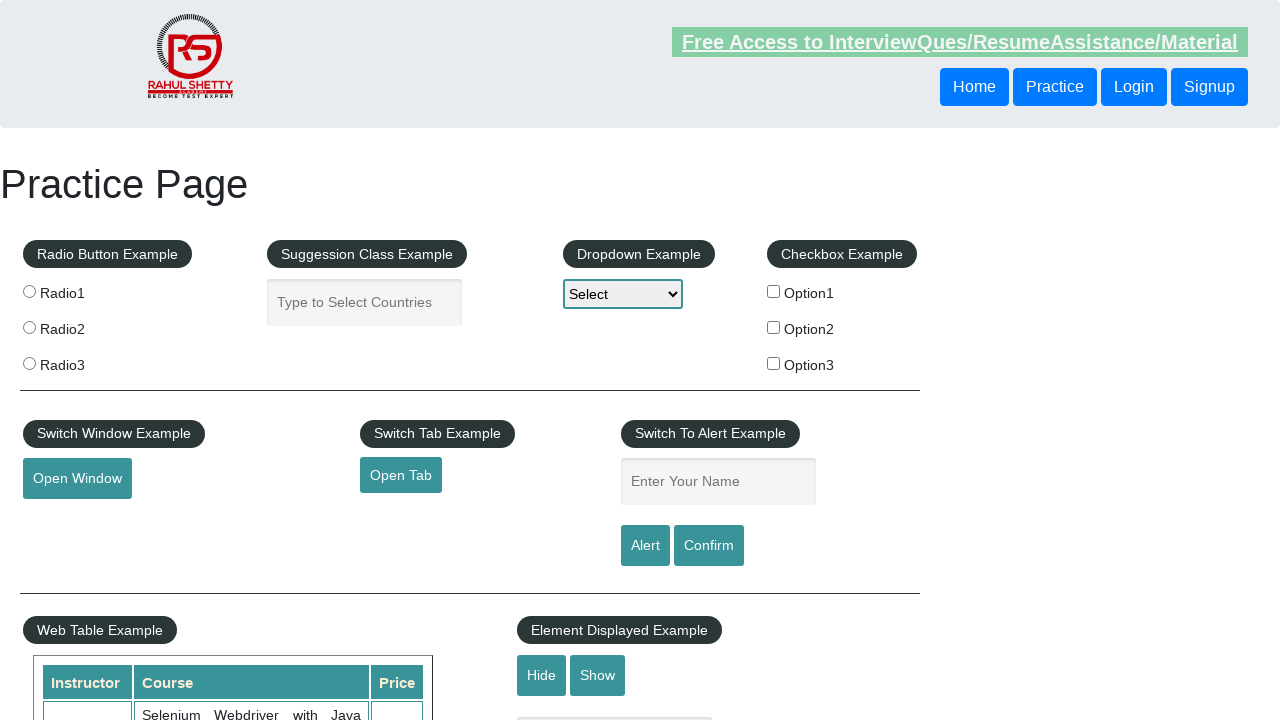

Filled name field with 'Lirone' on #name
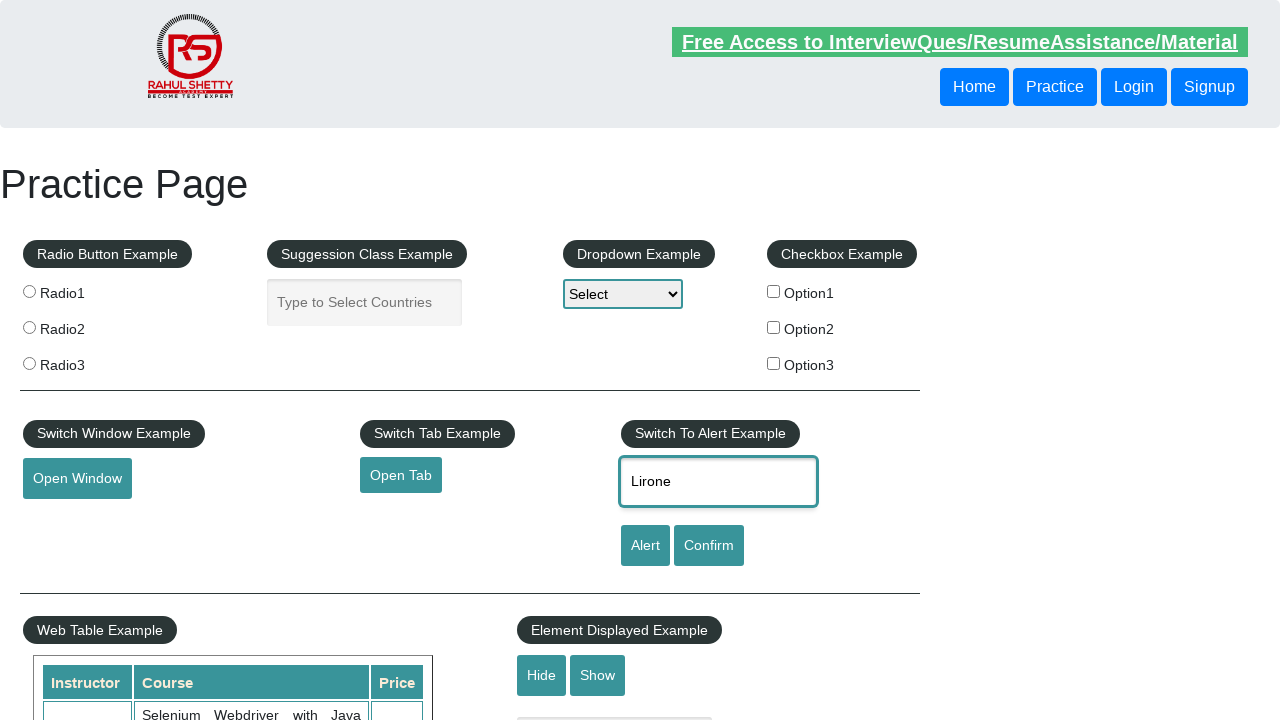

Clicked alert button to trigger first alert at (645, 546) on #alertbtn
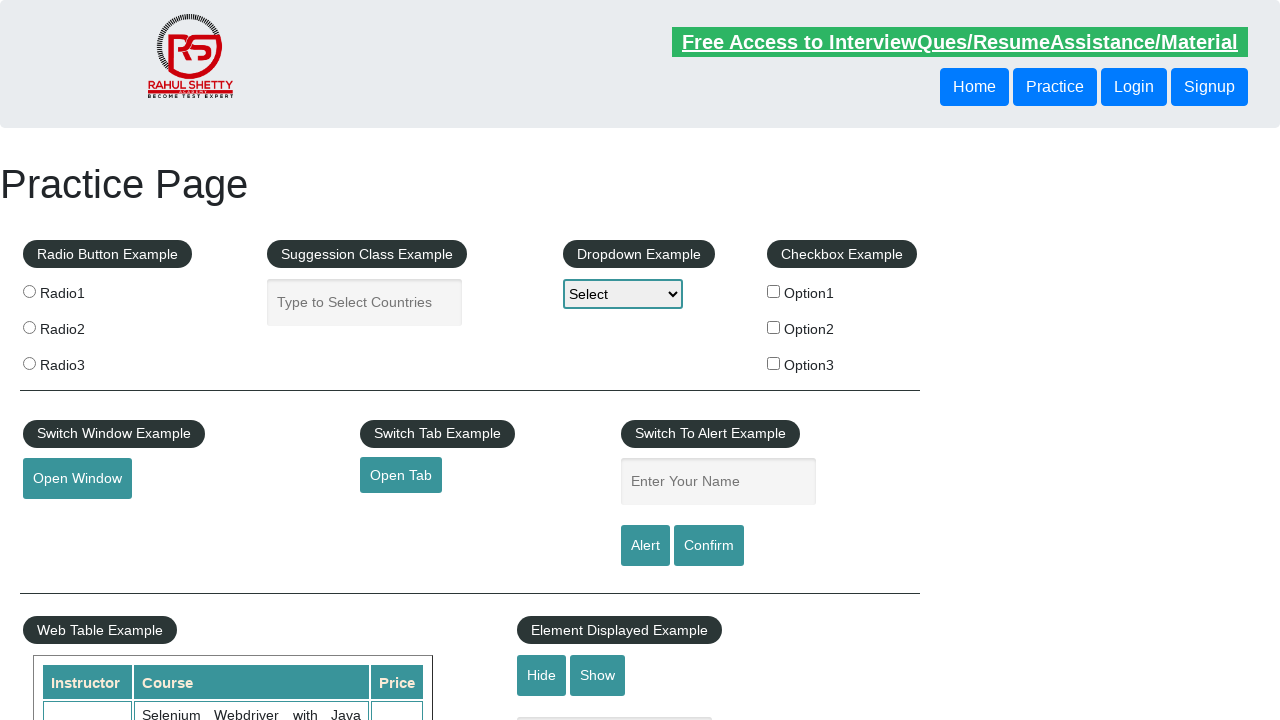

Set up dialog handler to accept alerts
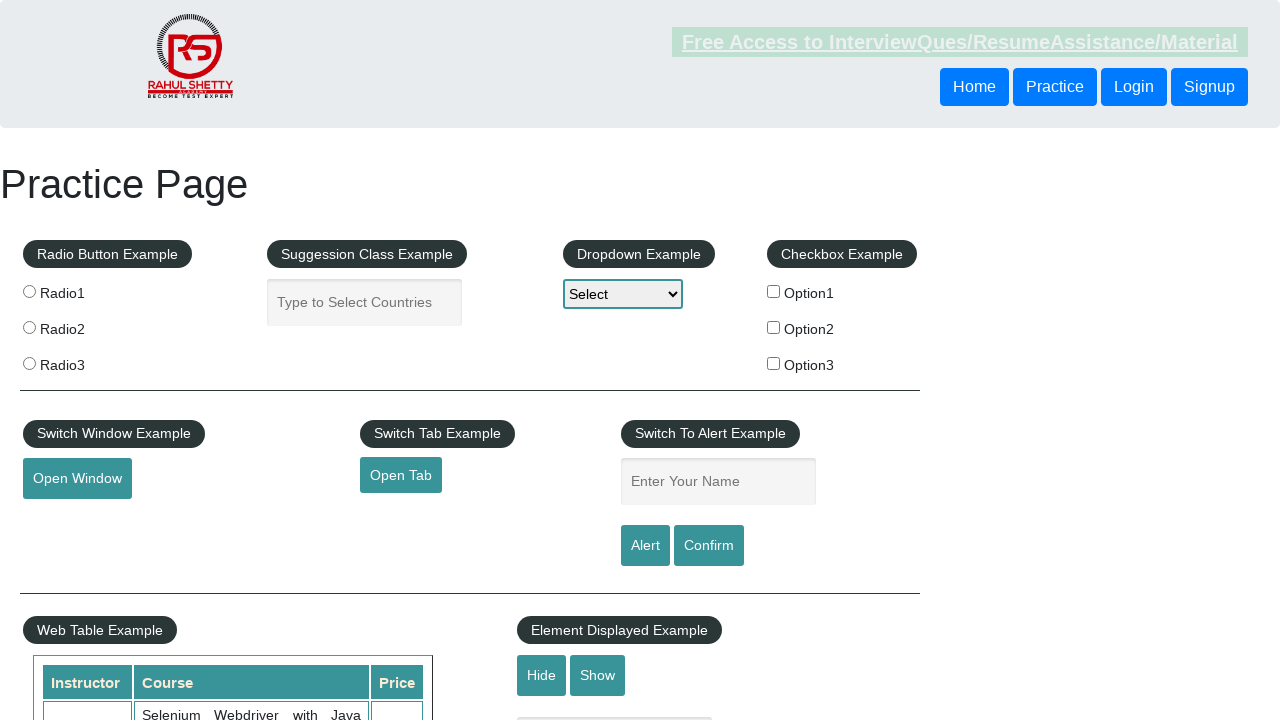

Re-filled name field with 'Lirone' for verification on #name
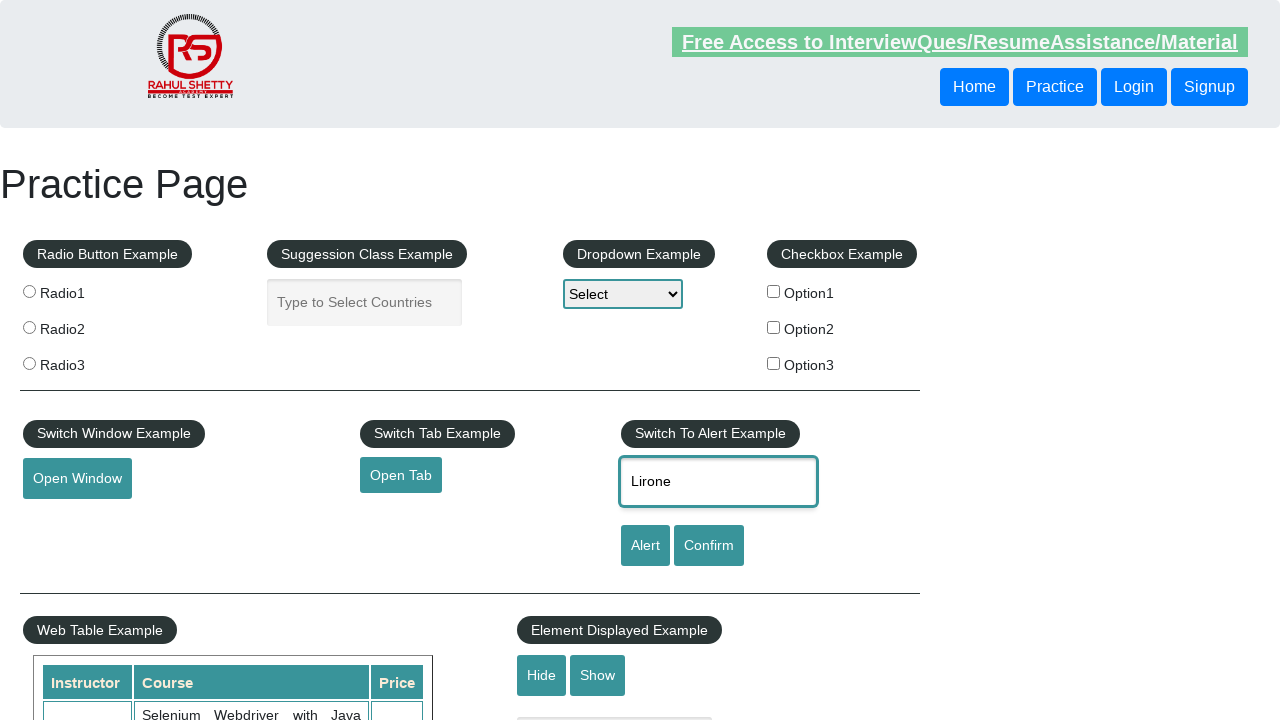

Set up dialog handler to verify alert text contains 'Lirone'
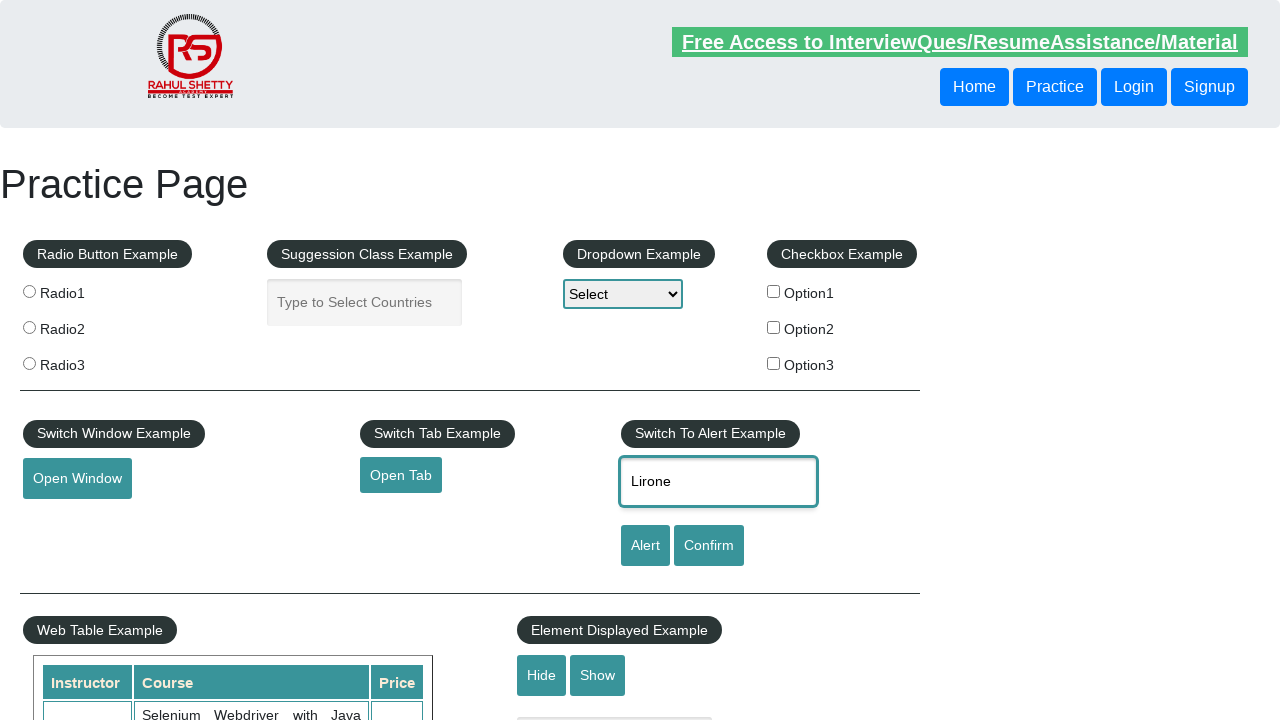

Clicked alert button to trigger verification alert at (645, 546) on #alertbtn
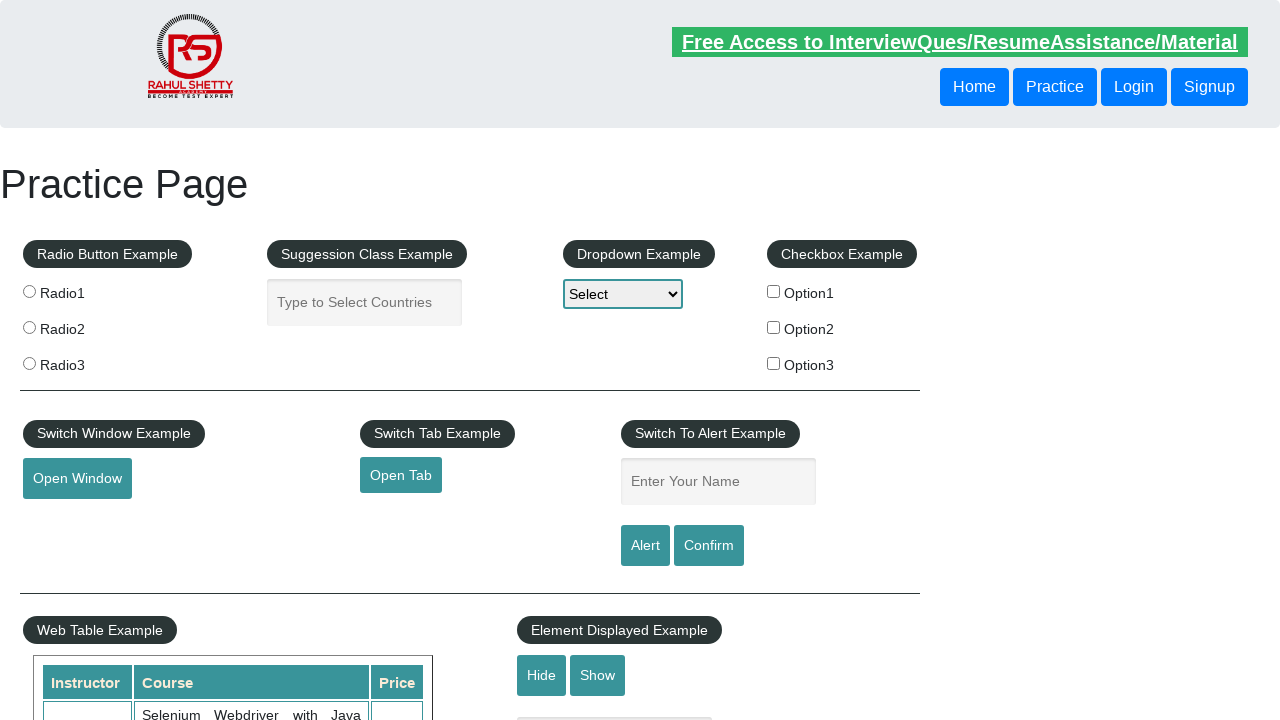

Waited for alert dialog to be processed
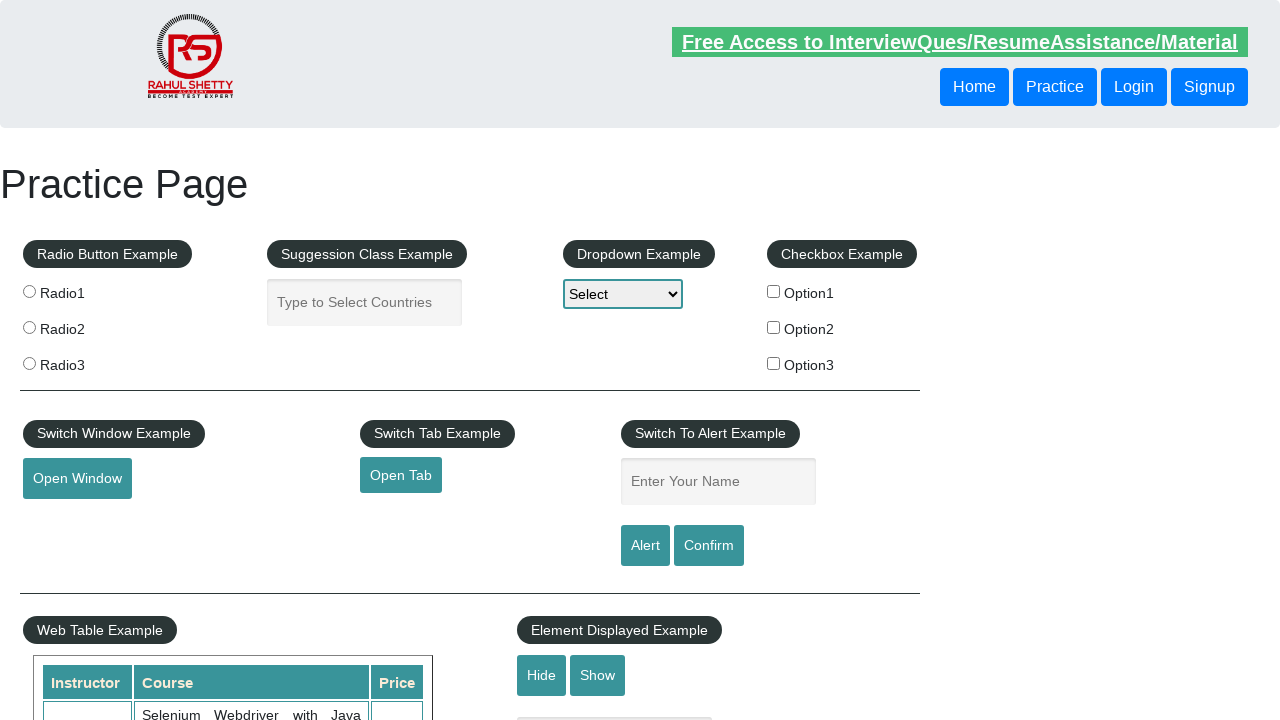

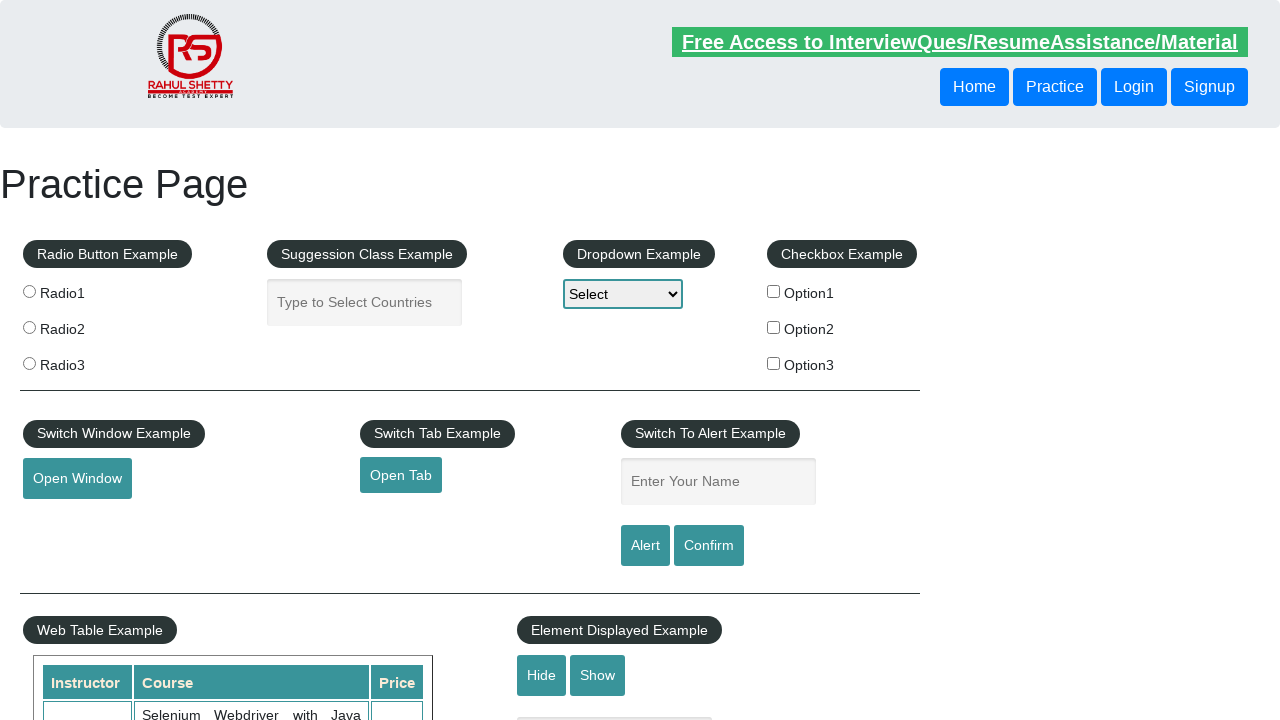